Tests scrolling functionality using Actions API by moving to an element and then navigating to infinite scroll page to perform page down actions

Starting URL: https://practice.cydeo.com

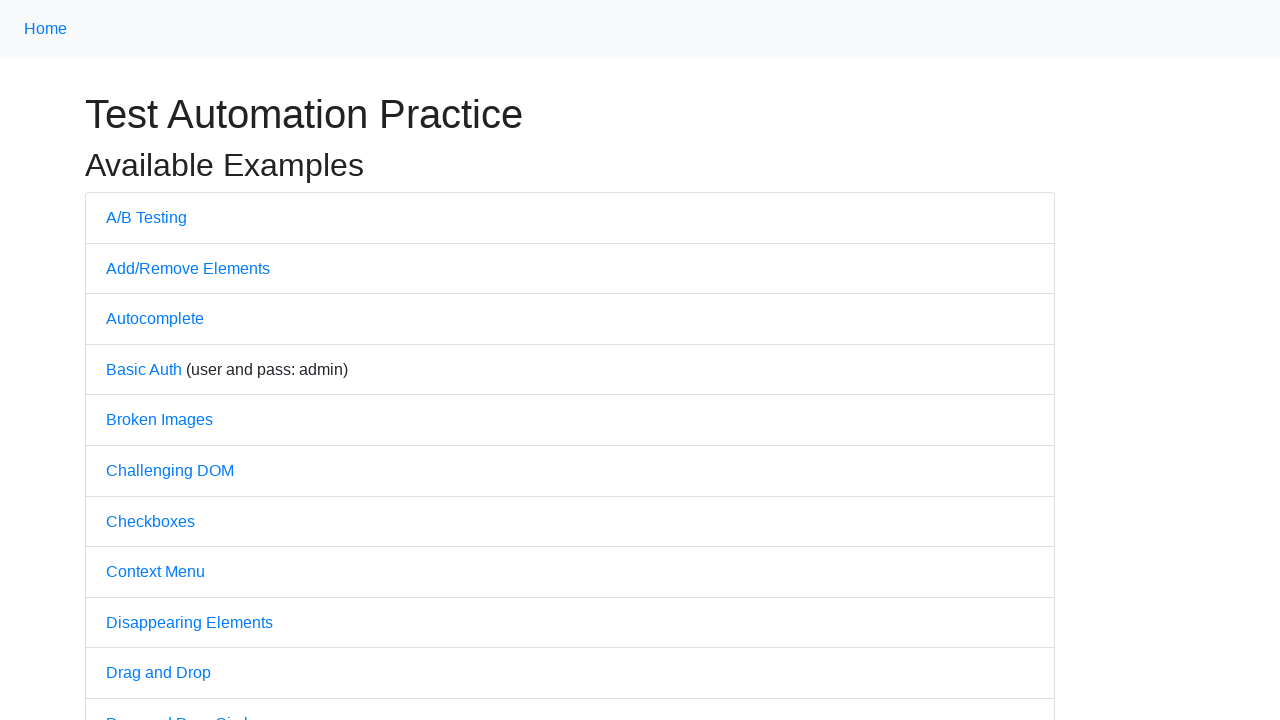

Located CYDEO link element
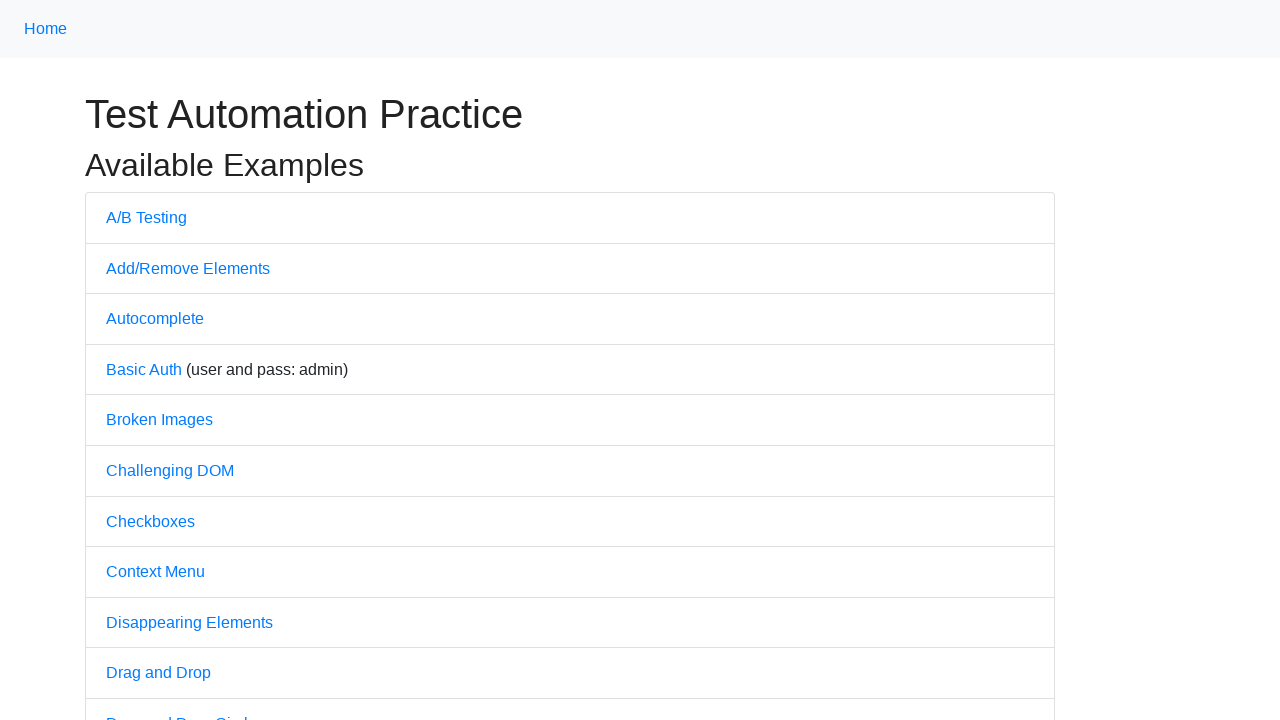

Hovered over CYDEO link element at (614, 707) on a:has-text('CYDEO')
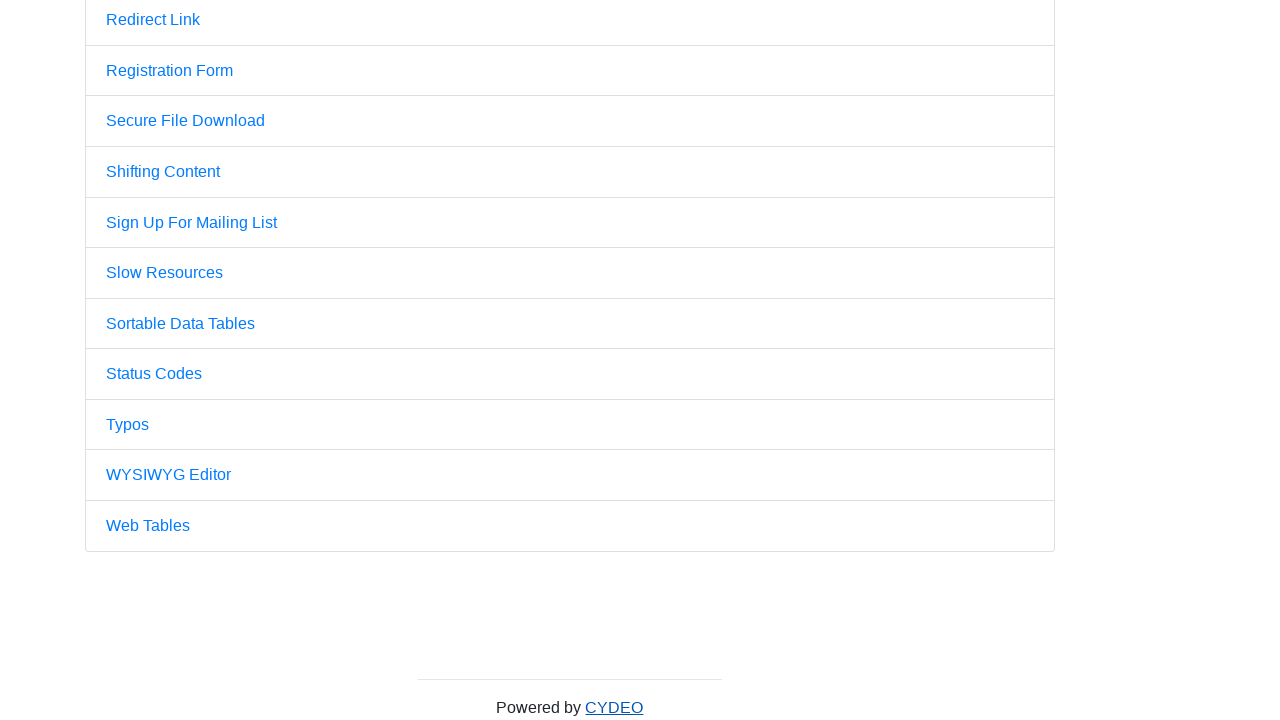

Navigated to infinite scroll page
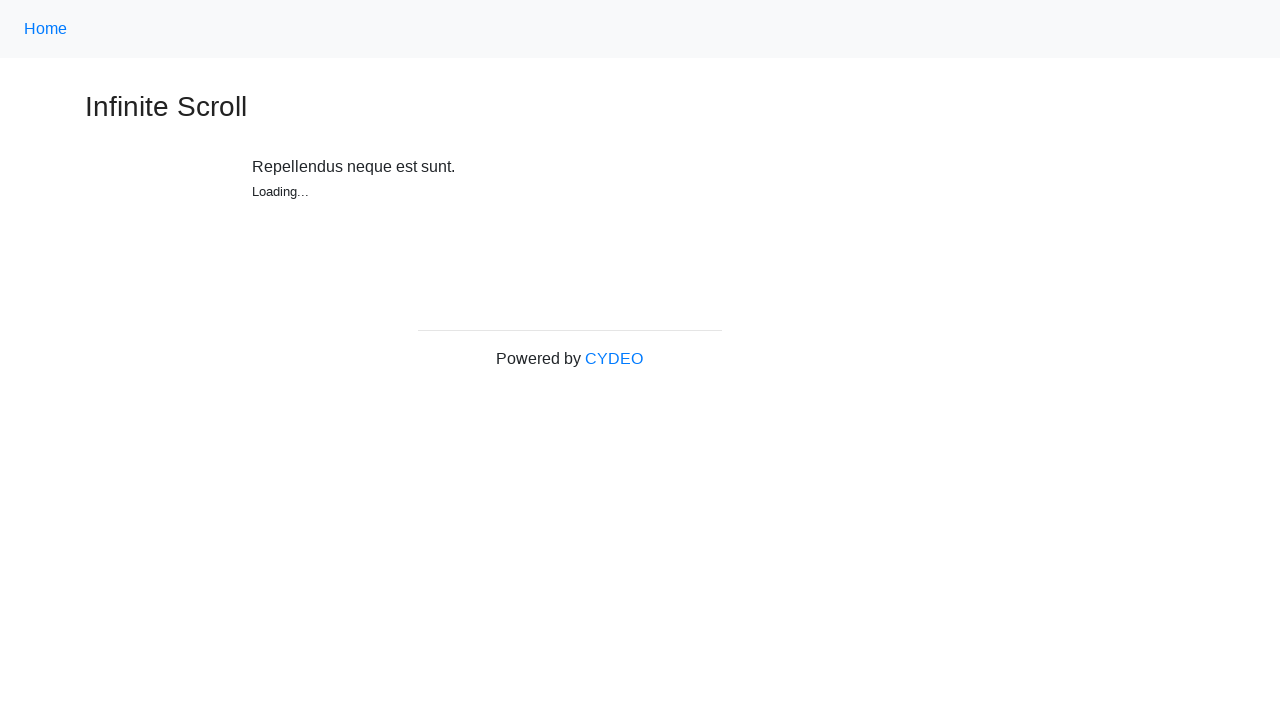

Infinite scroll page loaded
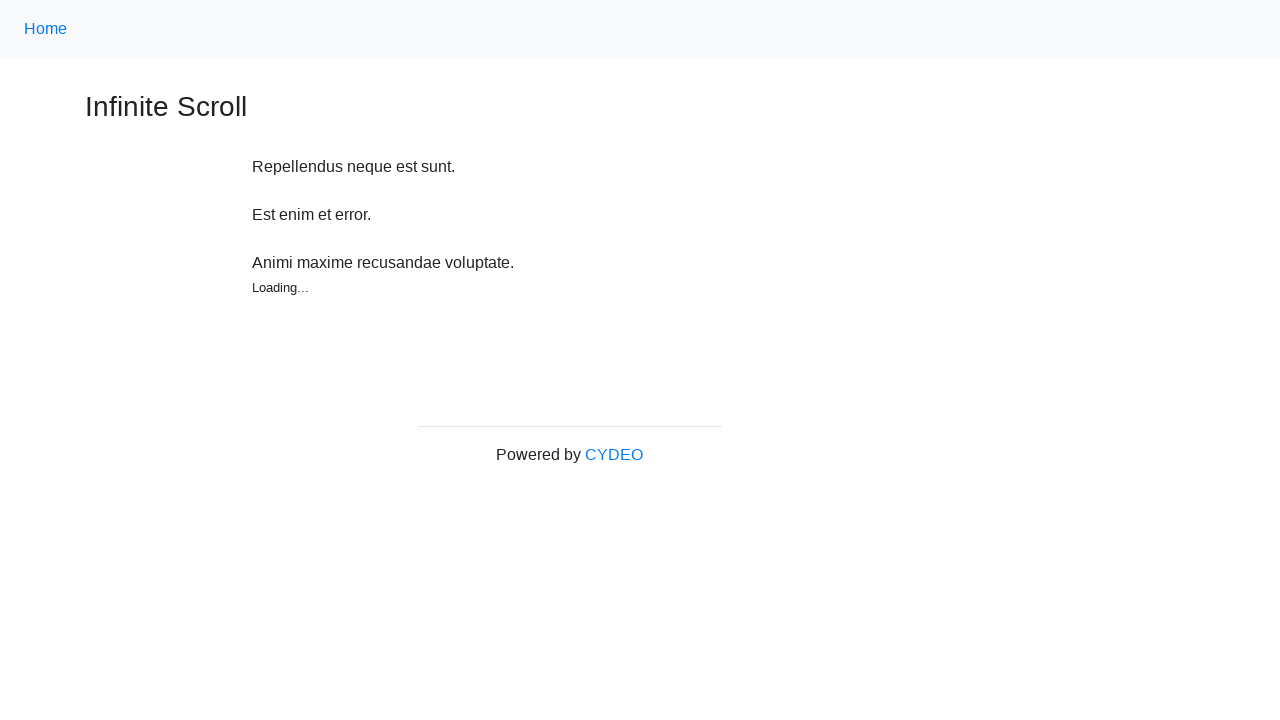

Pressed PageDown key (first scroll)
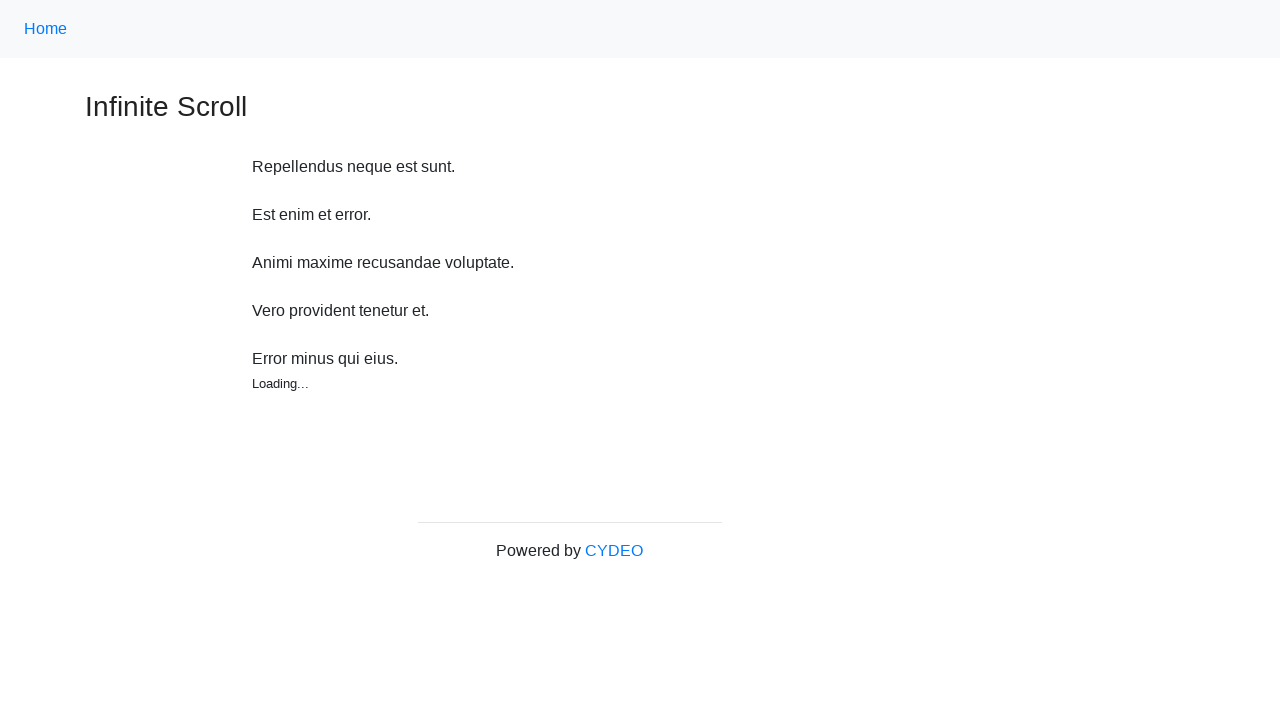

Pressed PageDown key (second scroll)
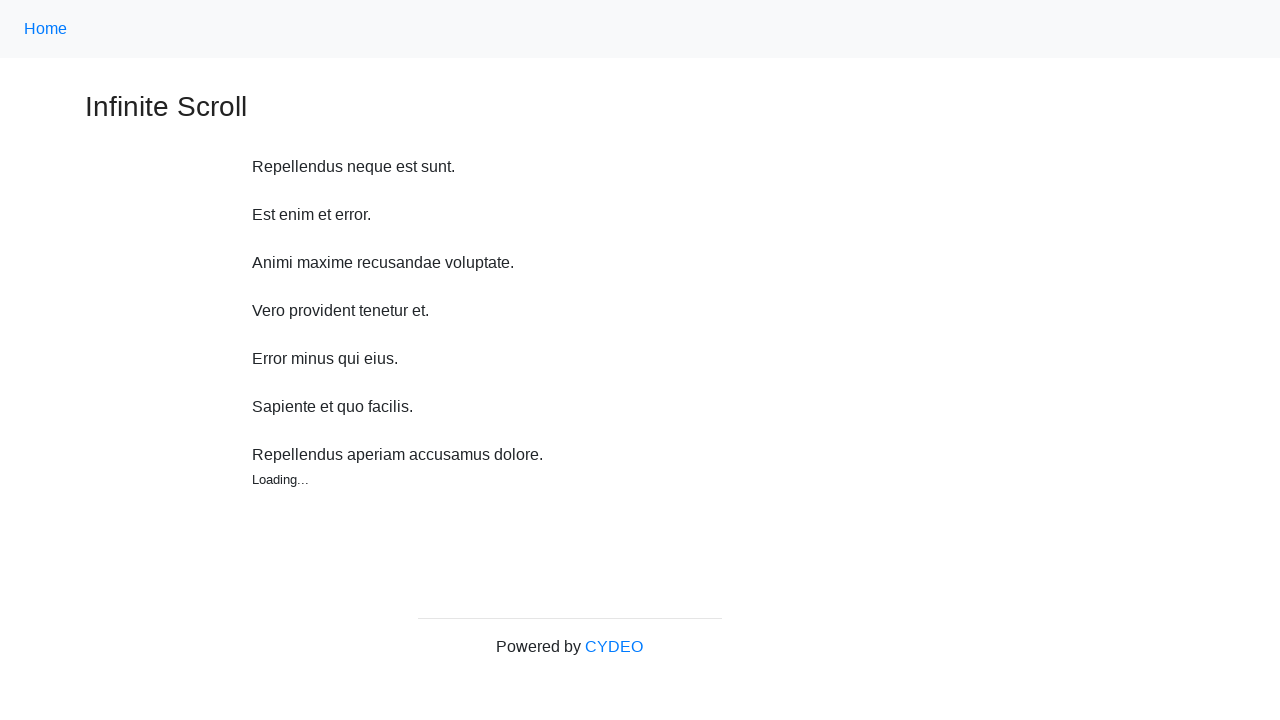

Pressed PageDown key (third scroll)
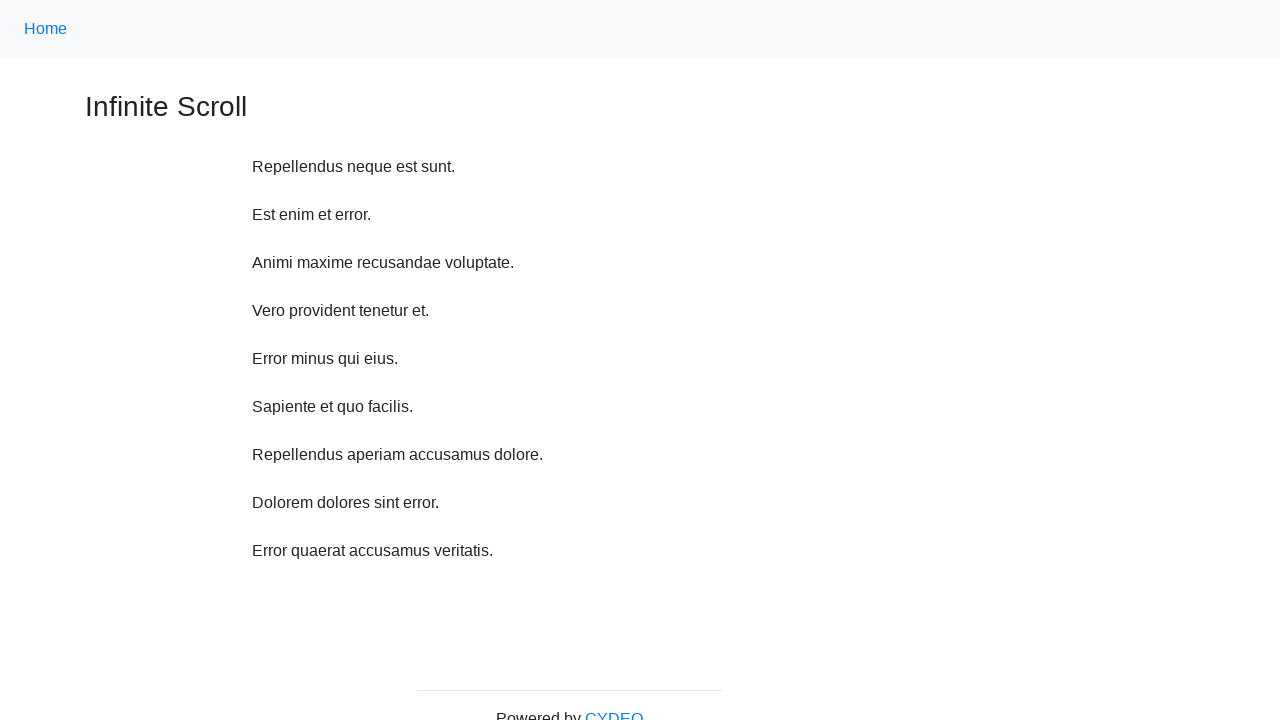

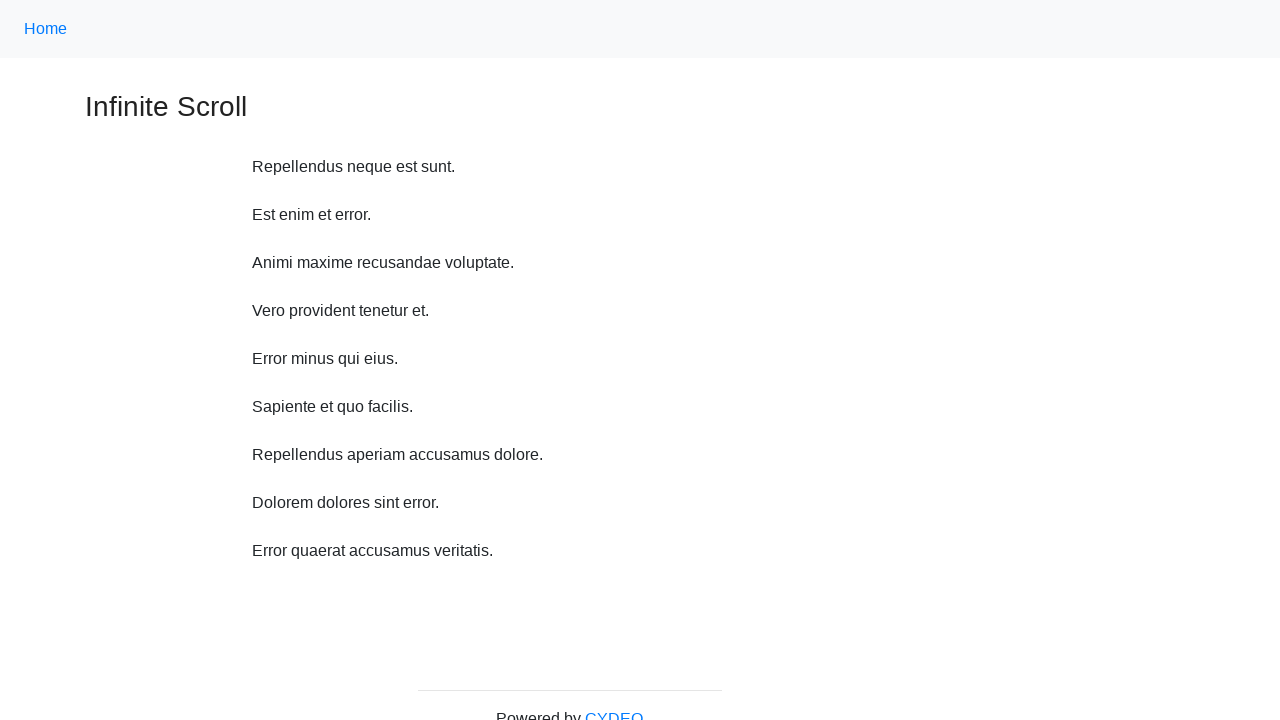